Tests navigation by clicking a link that opens in new tab and navigating back

Starting URL: https://codenboxautomationlab.com/practice/

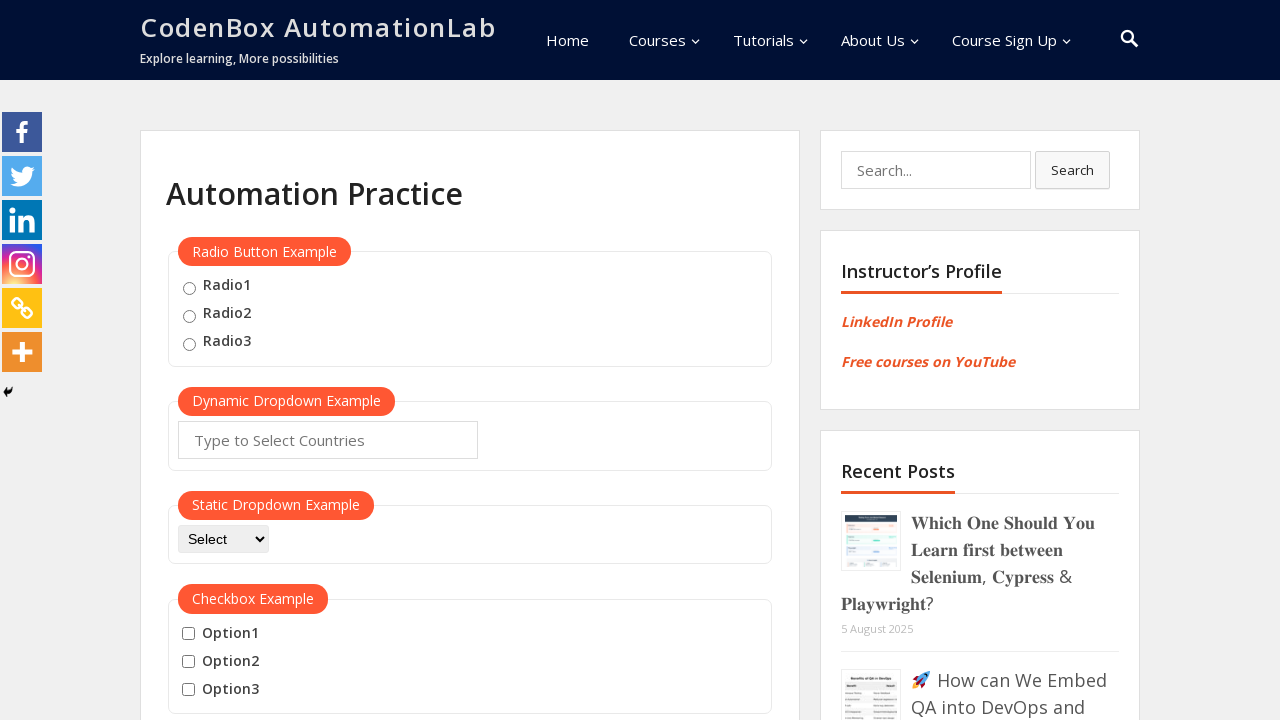

Removed target attribute from open tab link
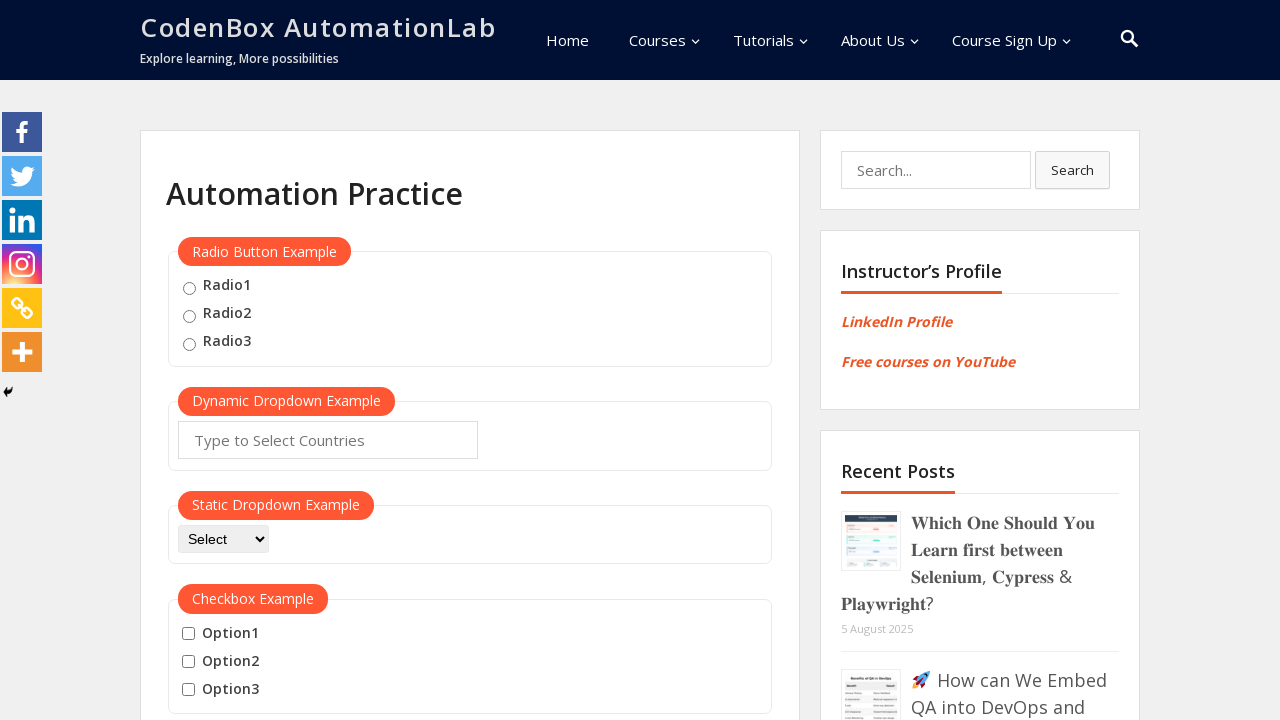

Clicked open tab link to navigate to new page at (210, 361) on #opentab
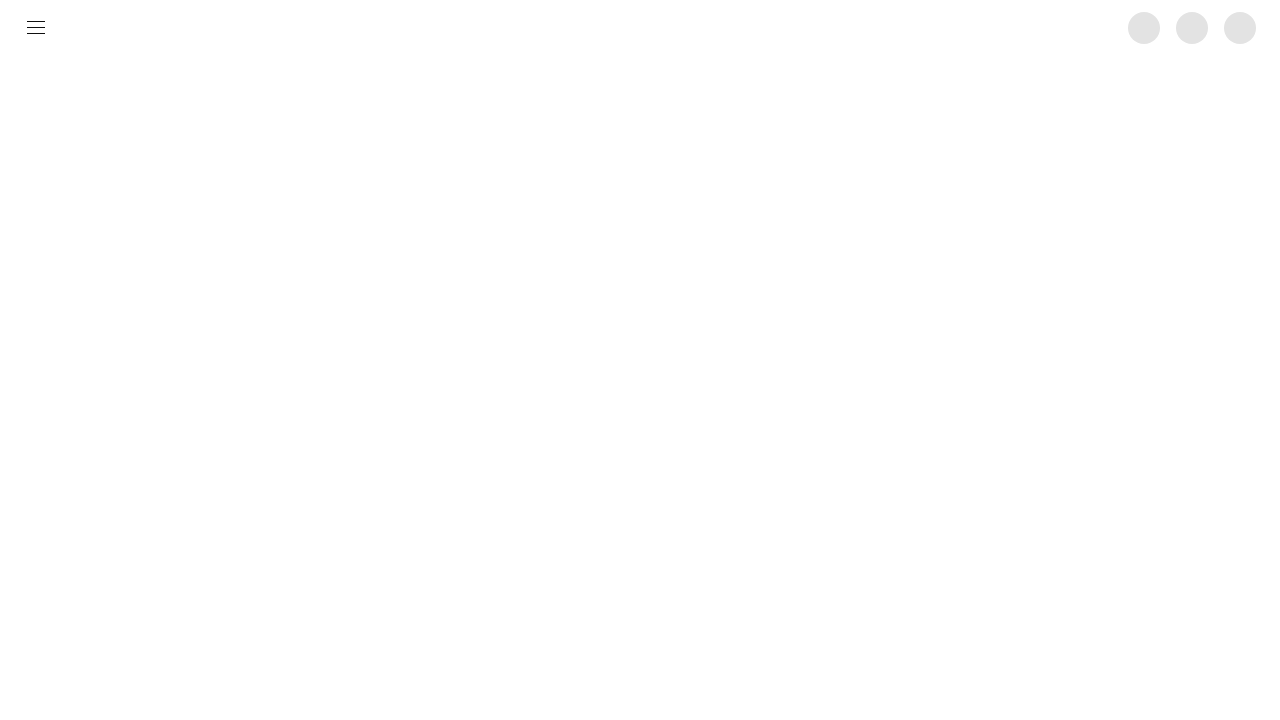

Page loaded after navigation
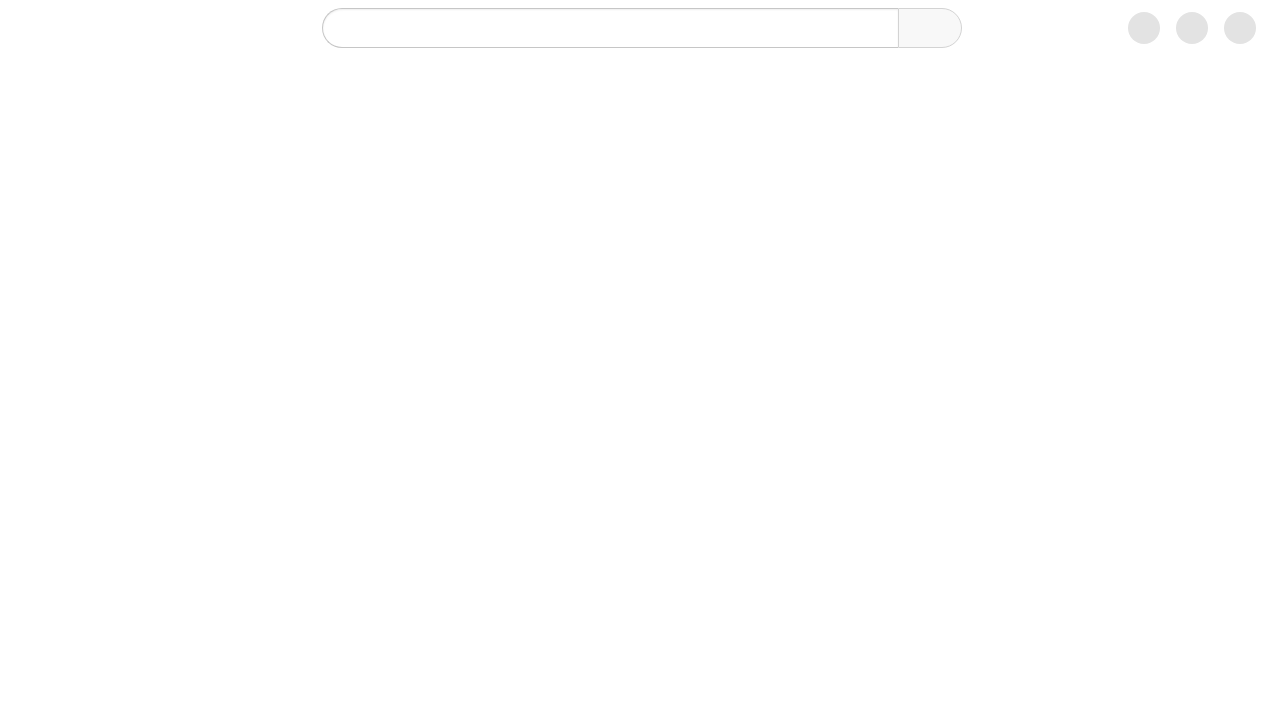

Navigated back to previous page
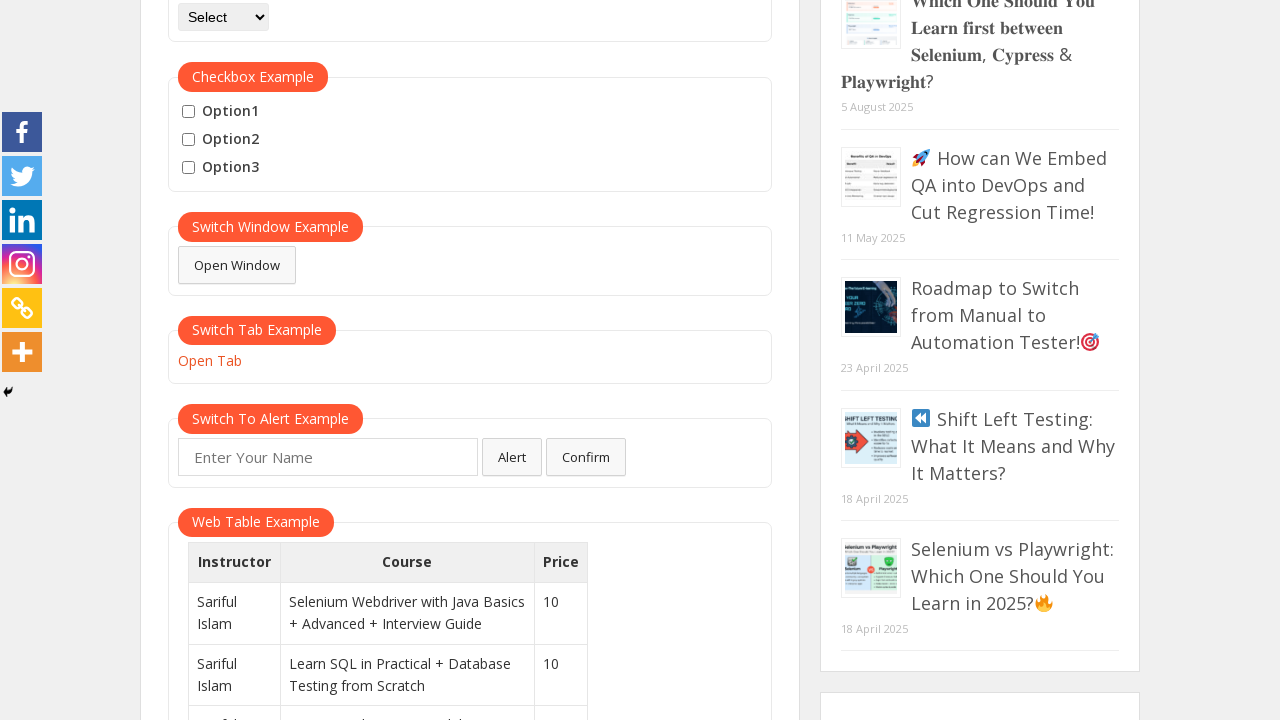

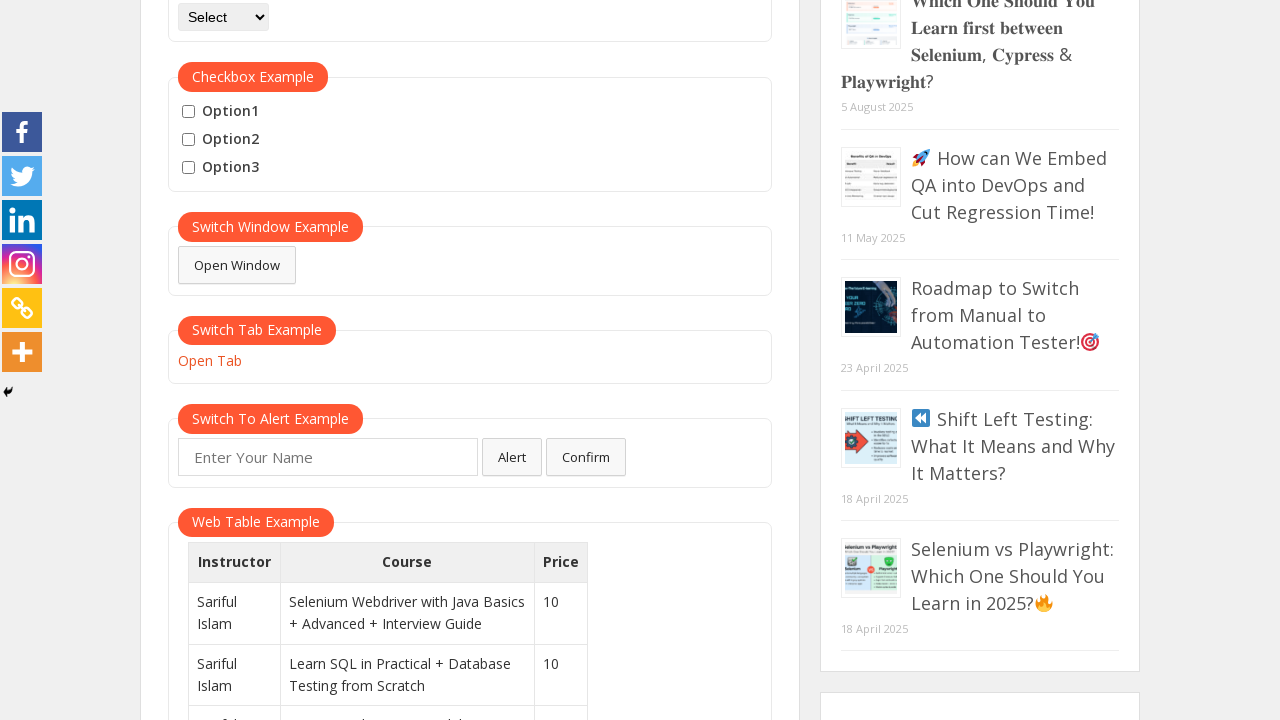